Tests pagination functionality on an offers page by clicking to sort by name, then navigating through pages to find a specific item (Rice) and retrieve its price

Starting URL: https://rahulshettyacademy.com/seleniumPractise/#/offers

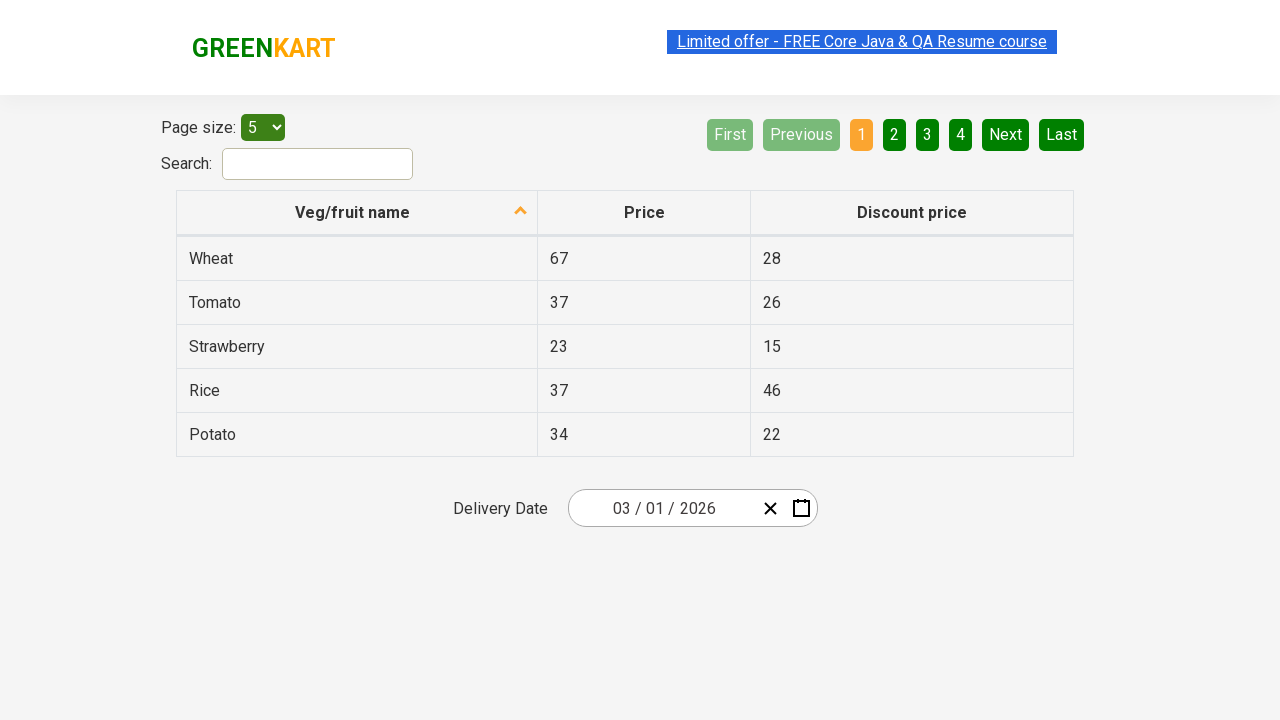

Clicked first column header to sort by name at (357, 213) on xpath=//tr/th[1]
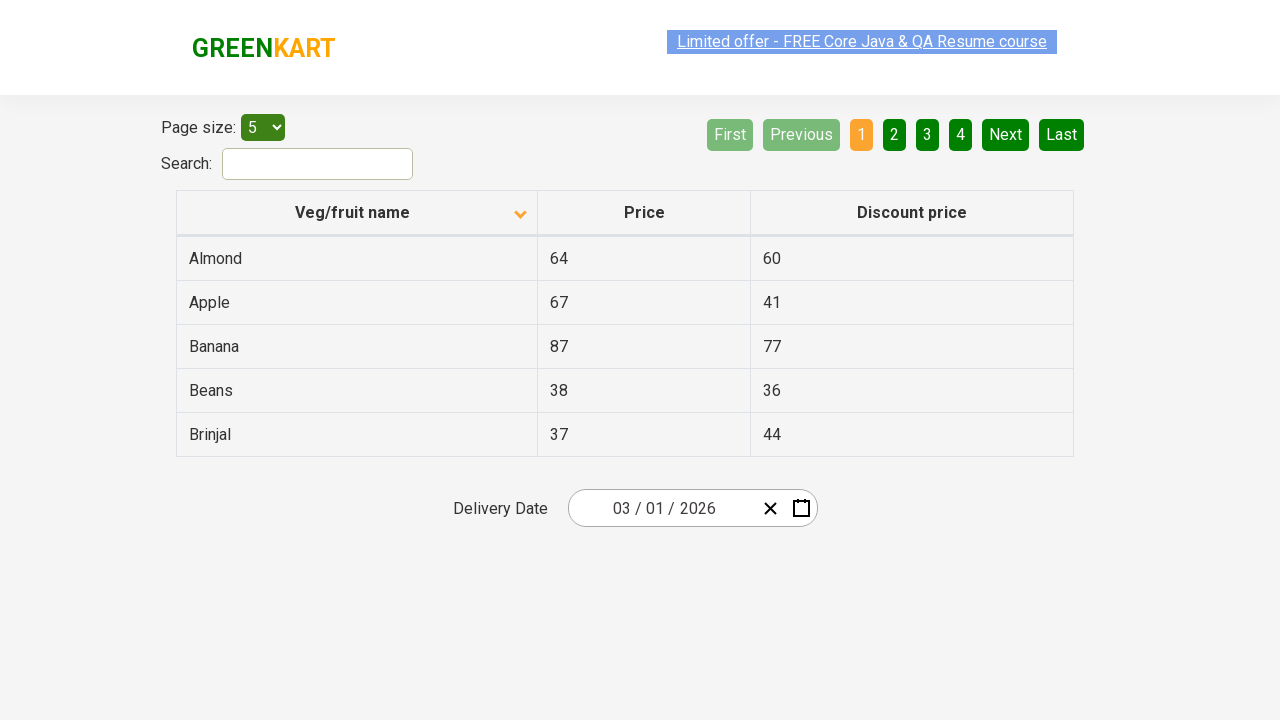

Table loaded with product items
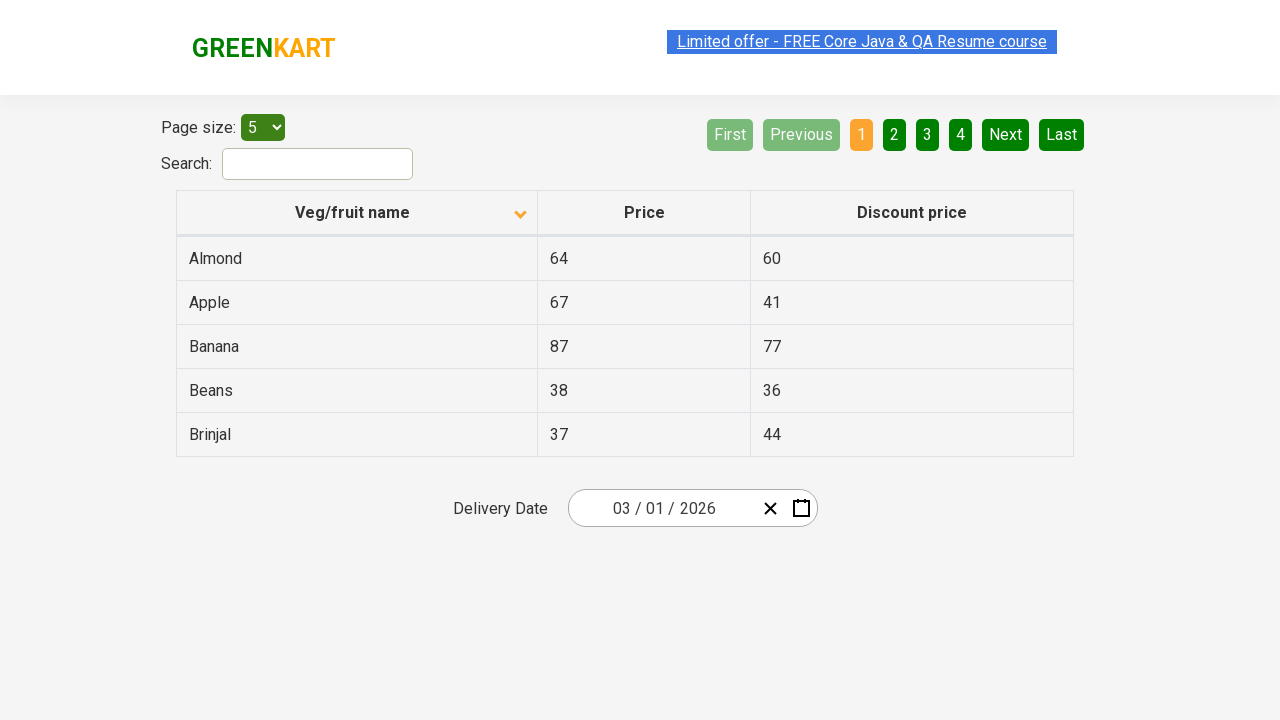

Retrieved 5 product items from current page
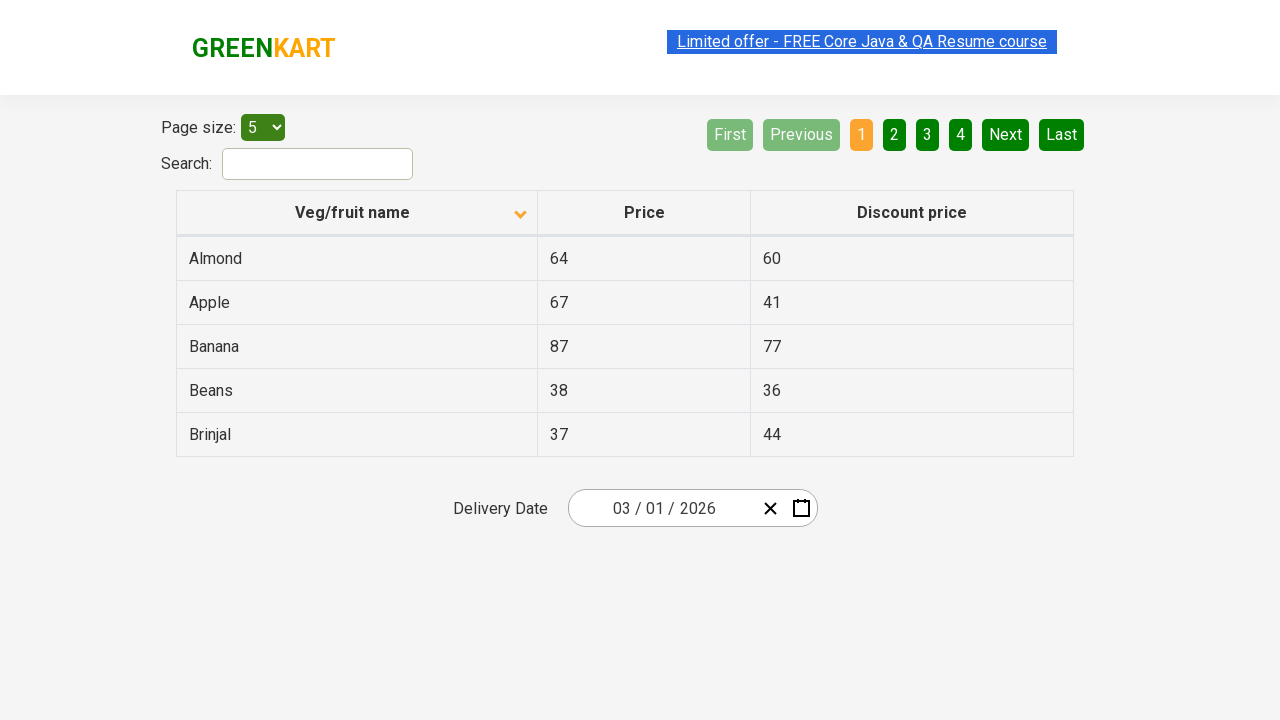

Clicked Next button to navigate to next page at (1006, 134) on a[aria-label='Next']
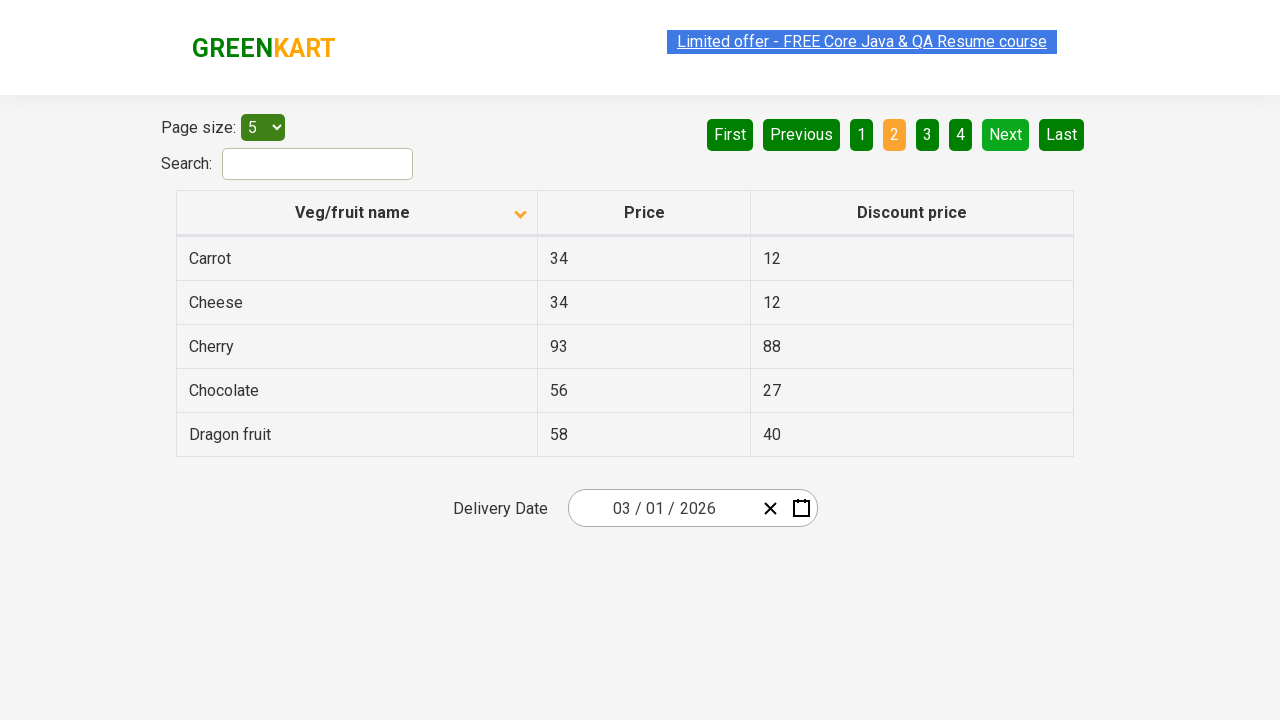

Waited 500ms for page content to update
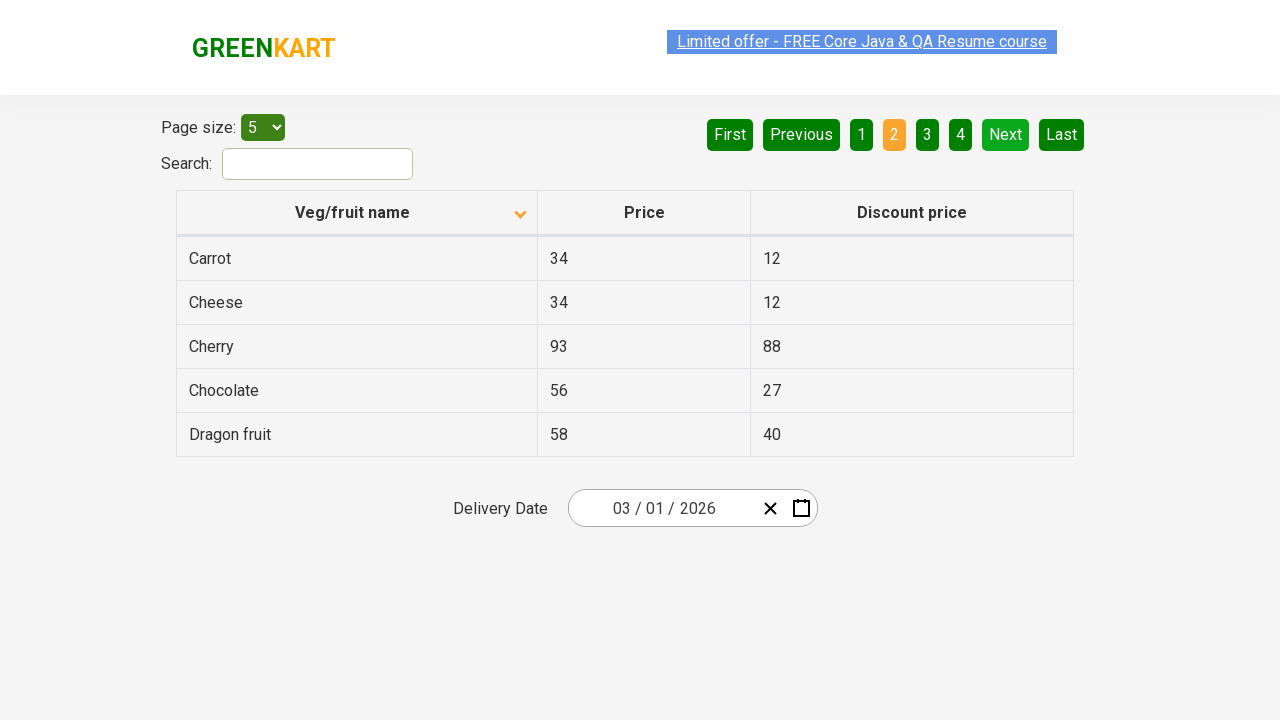

Retrieved 5 product items from current page
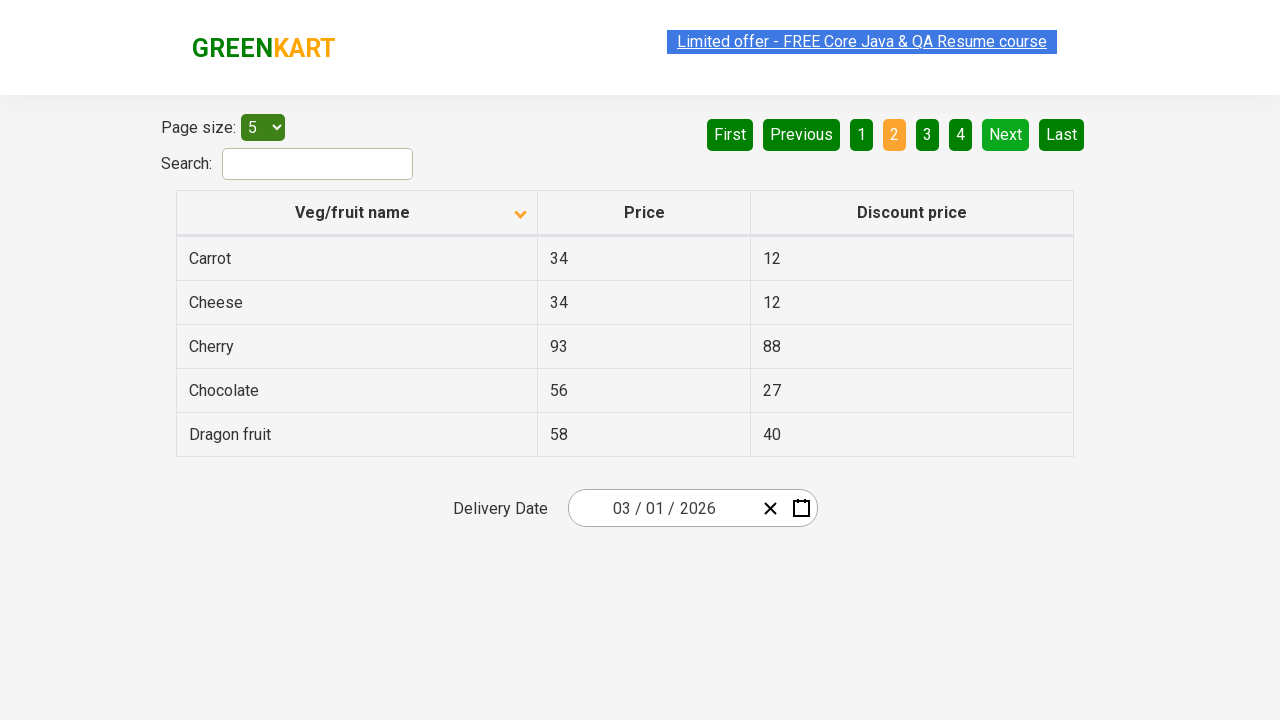

Clicked Next button to navigate to next page at (1006, 134) on a[aria-label='Next']
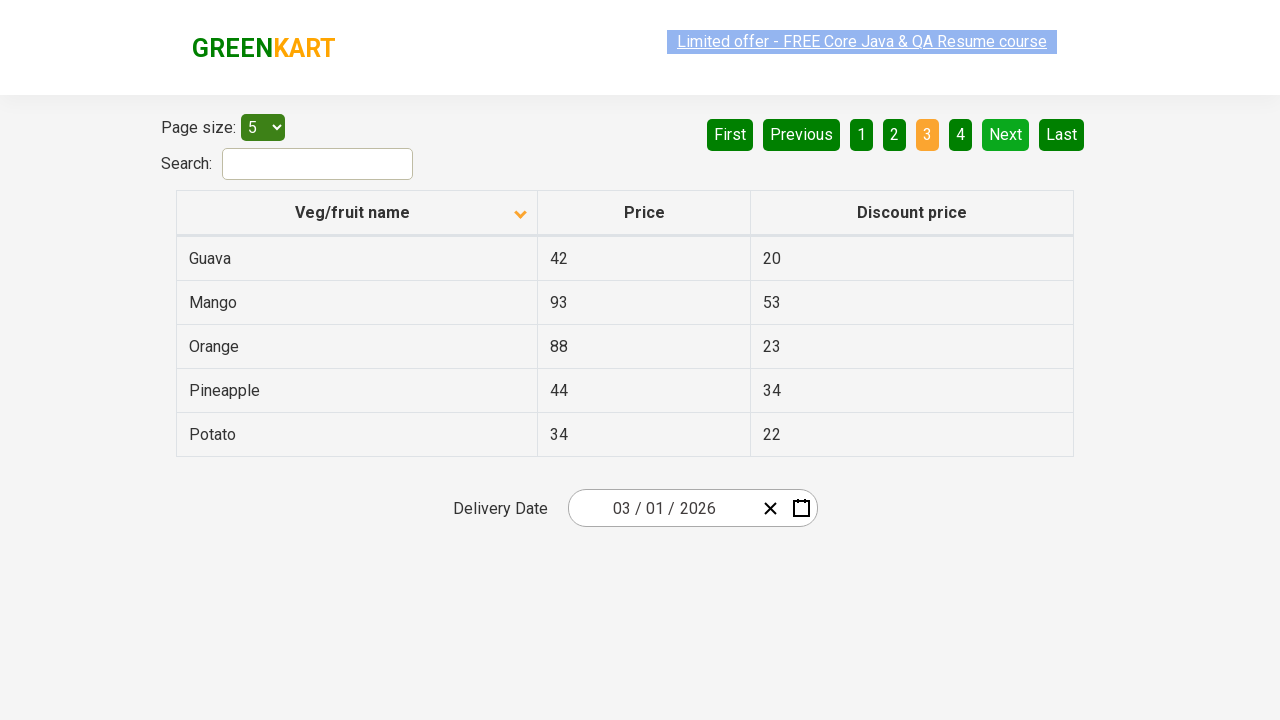

Waited 500ms for page content to update
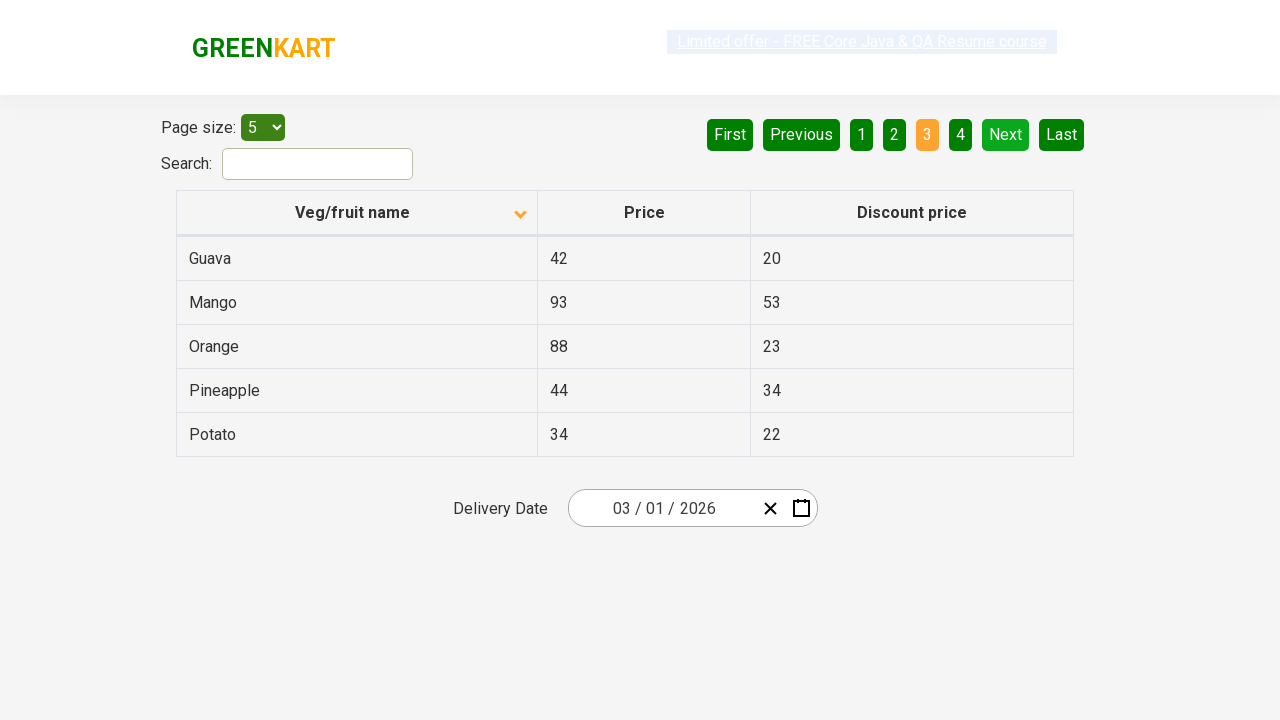

Retrieved 5 product items from current page
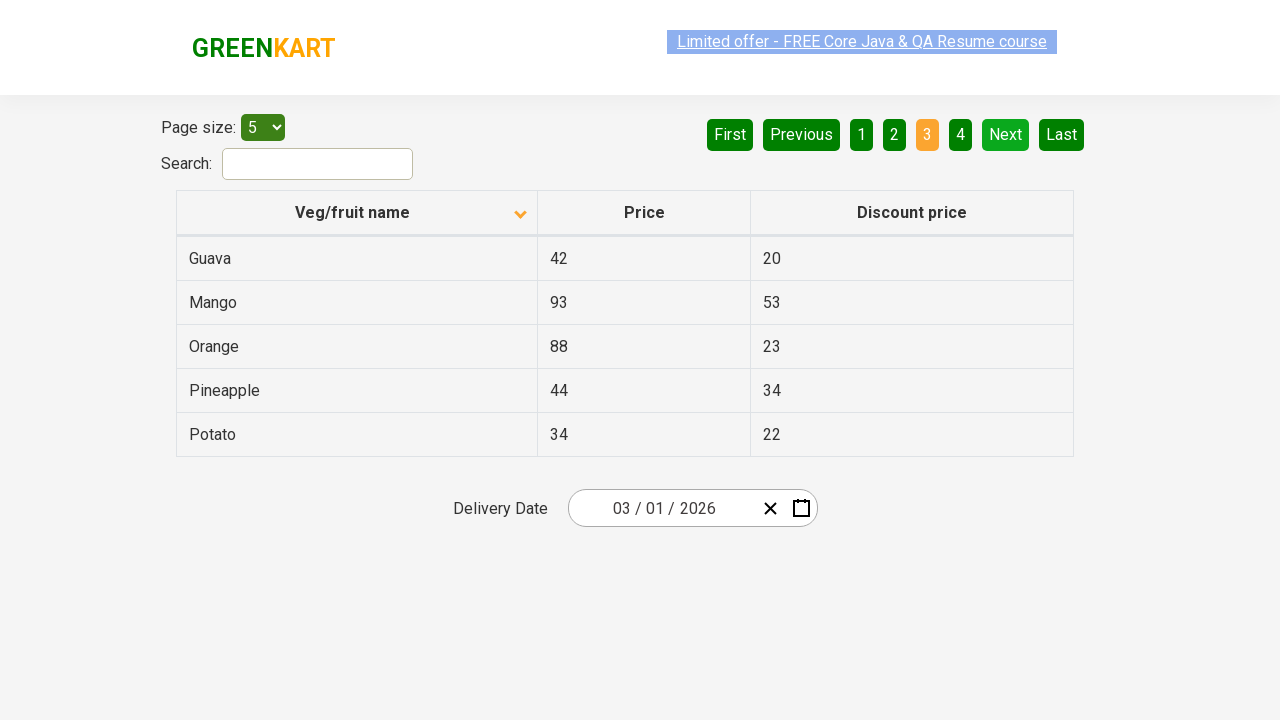

Clicked Next button to navigate to next page at (1006, 134) on a[aria-label='Next']
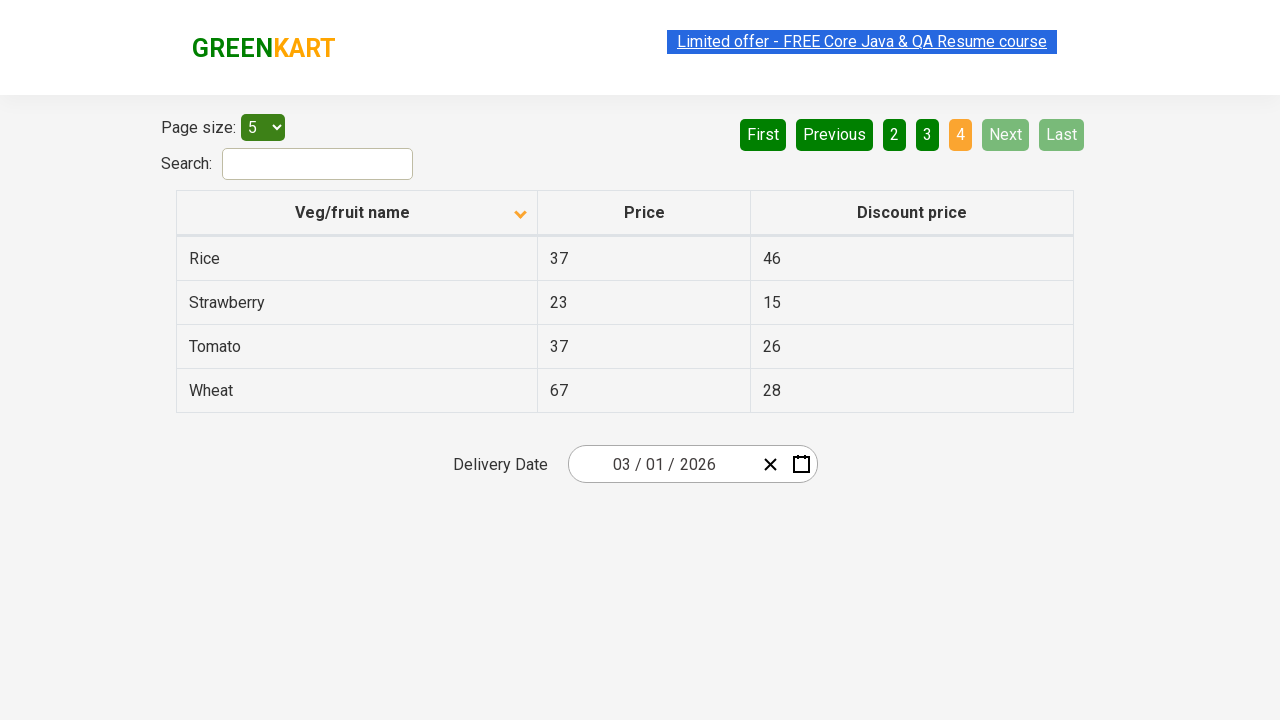

Waited 500ms for page content to update
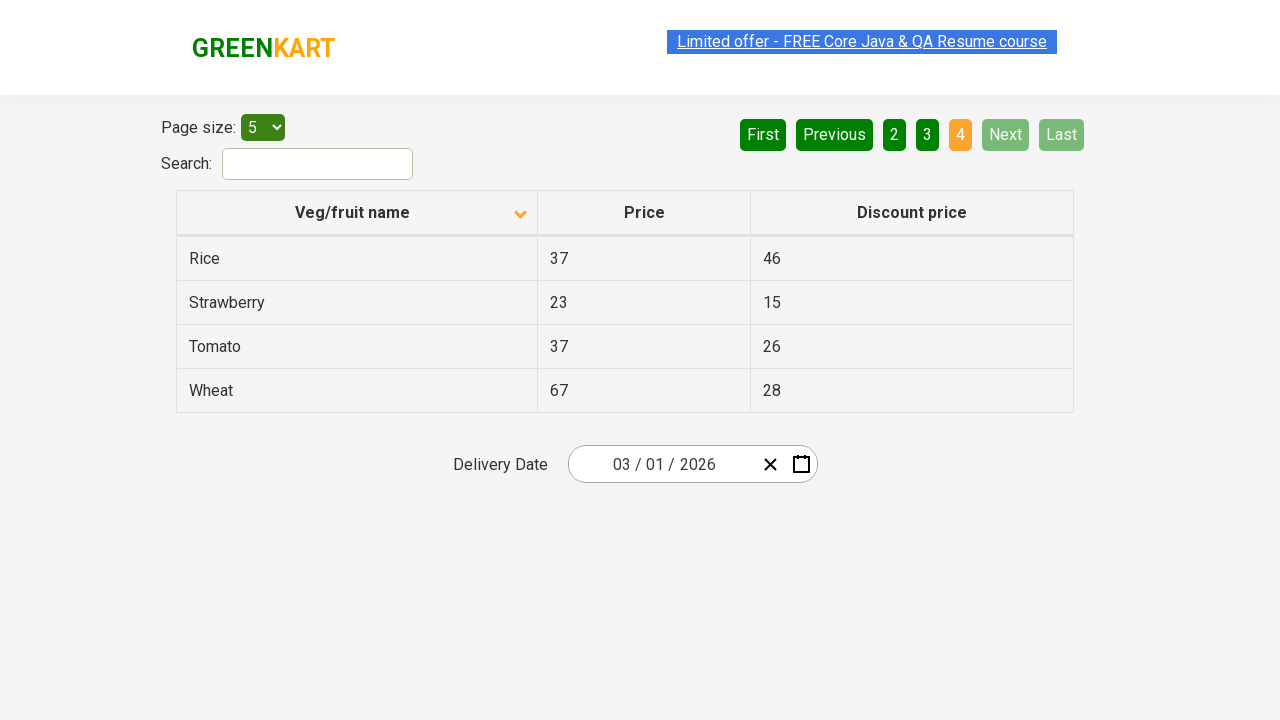

Retrieved 4 product items from current page
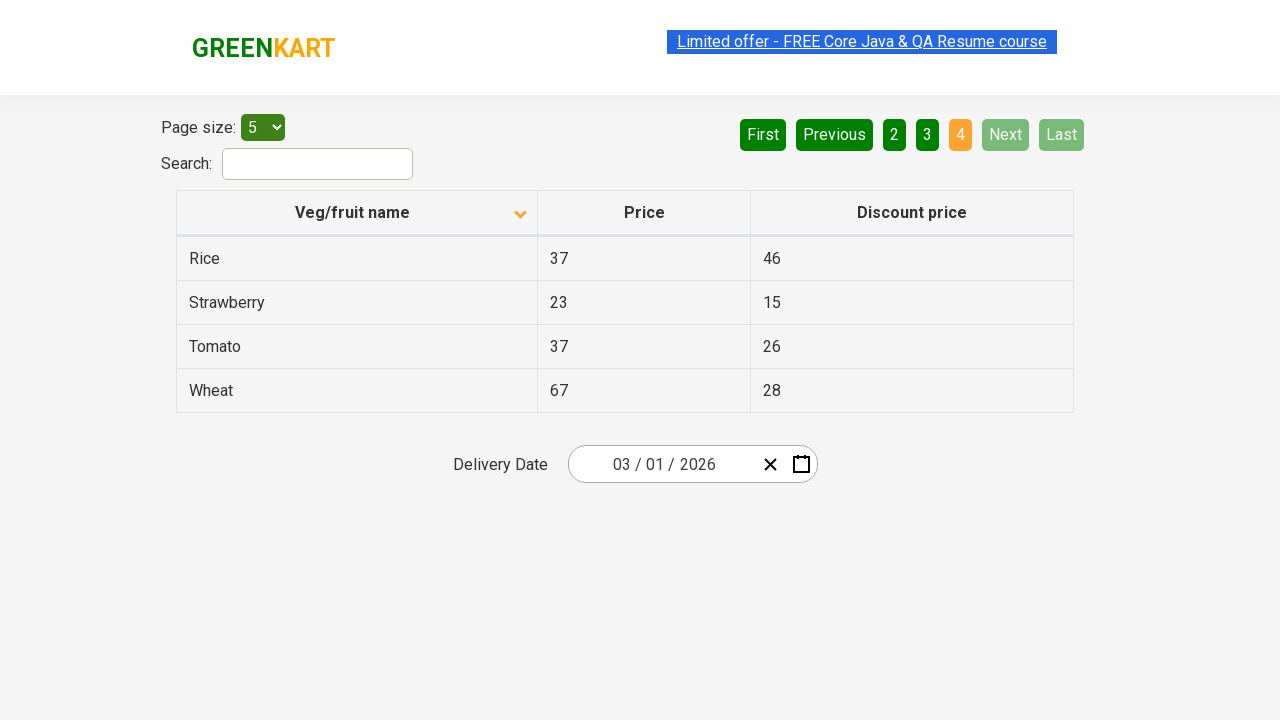

Found 'Rice' item on current page
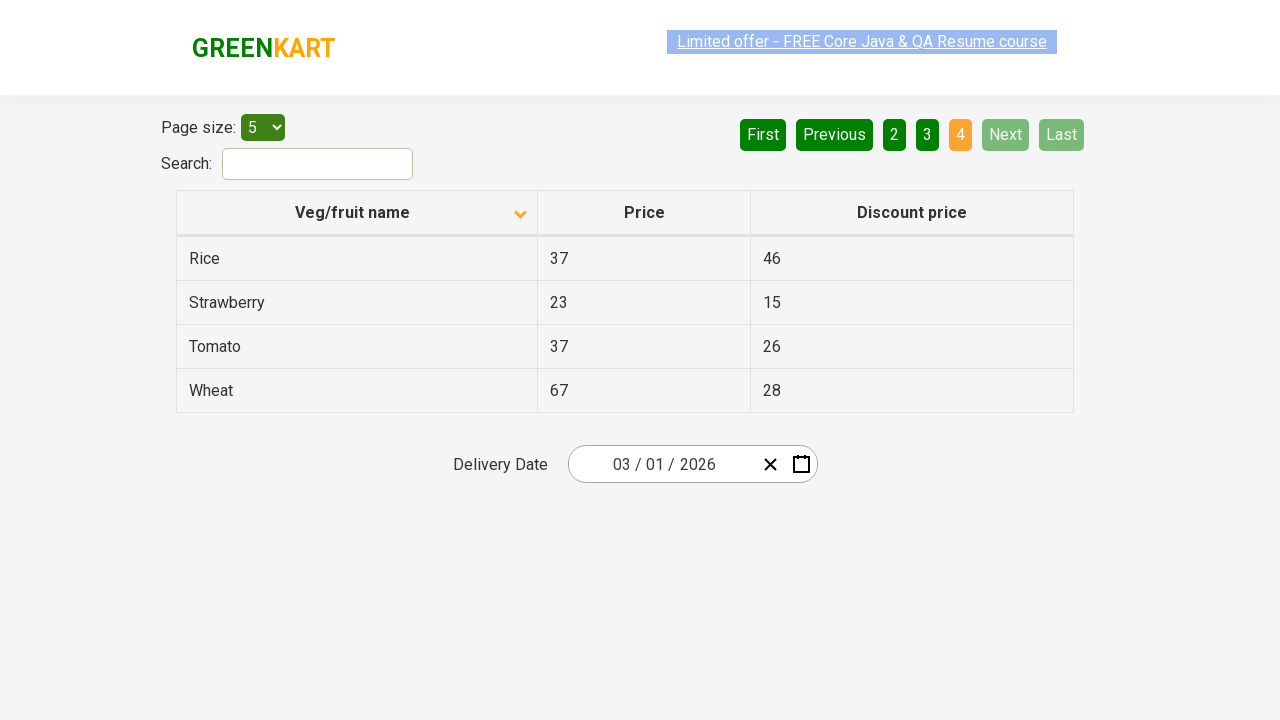

Confirmed product items are visible on final page
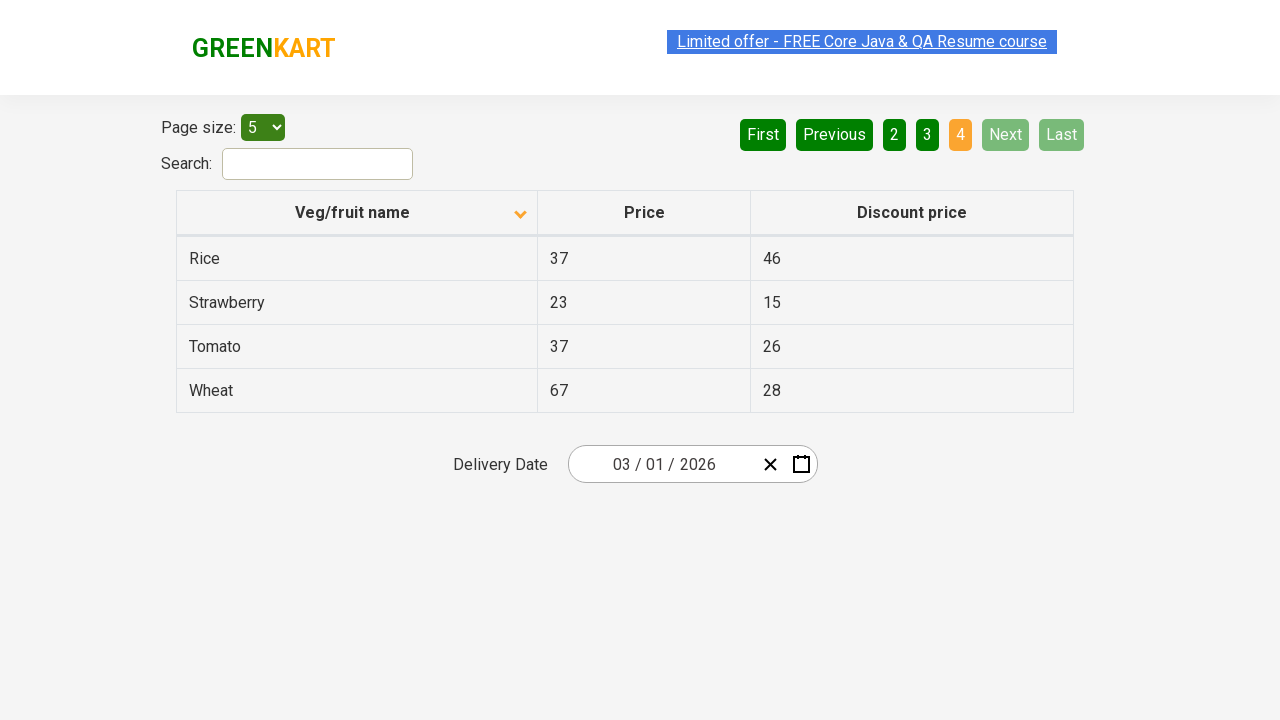

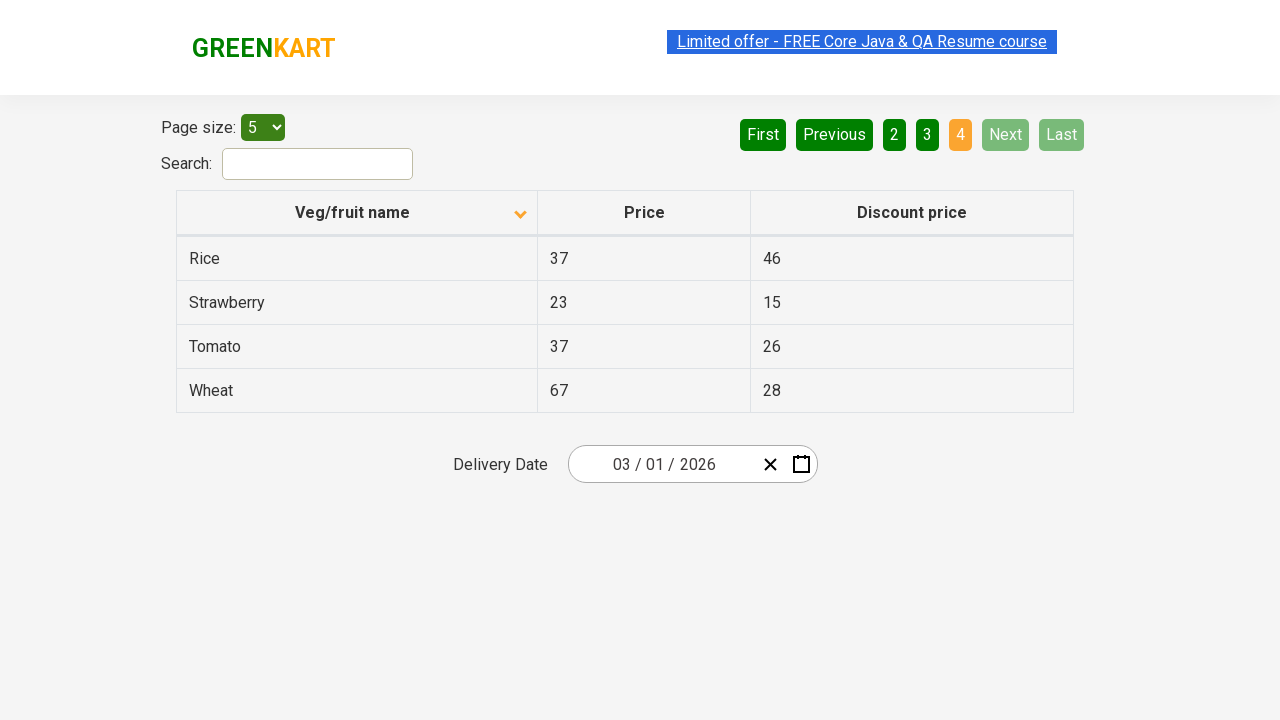